Tests navigation to the Author/About page by clicking the Author button and verifying the URL changes correctly

Starting URL: https://www.automatedtestingwithtuyen.com

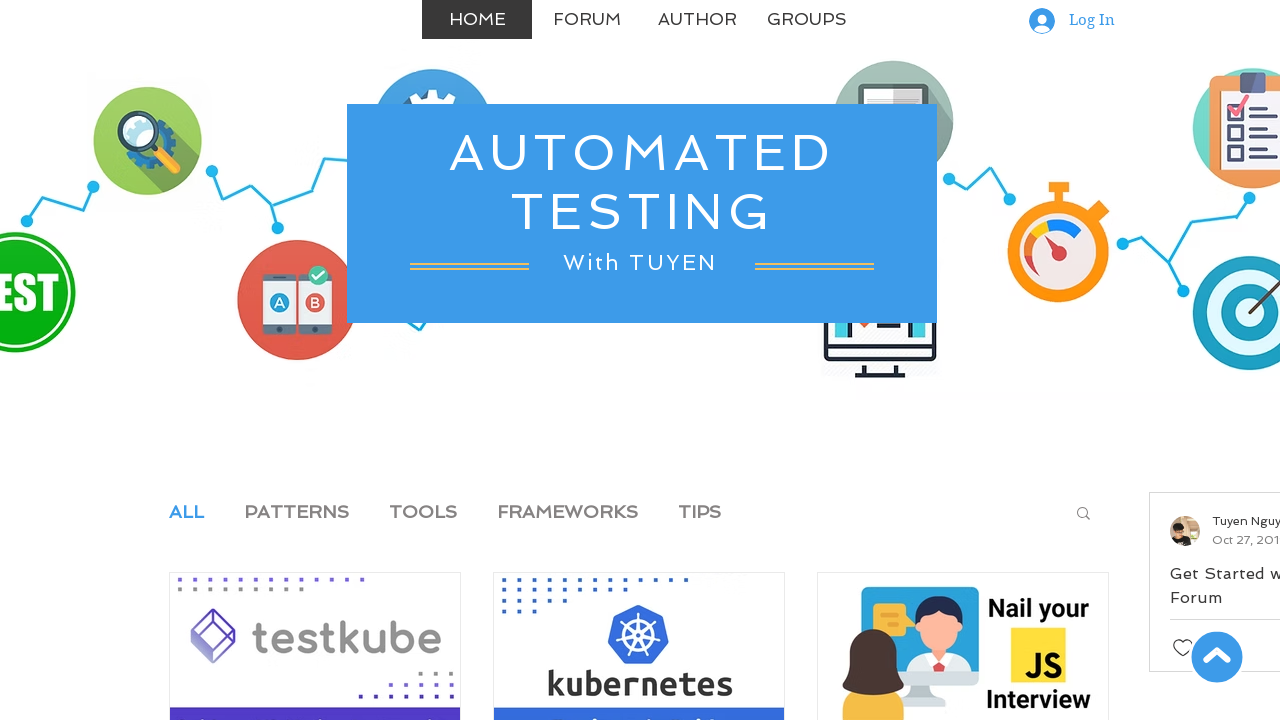

Clicked the Author button at (697, 20) on text=Author
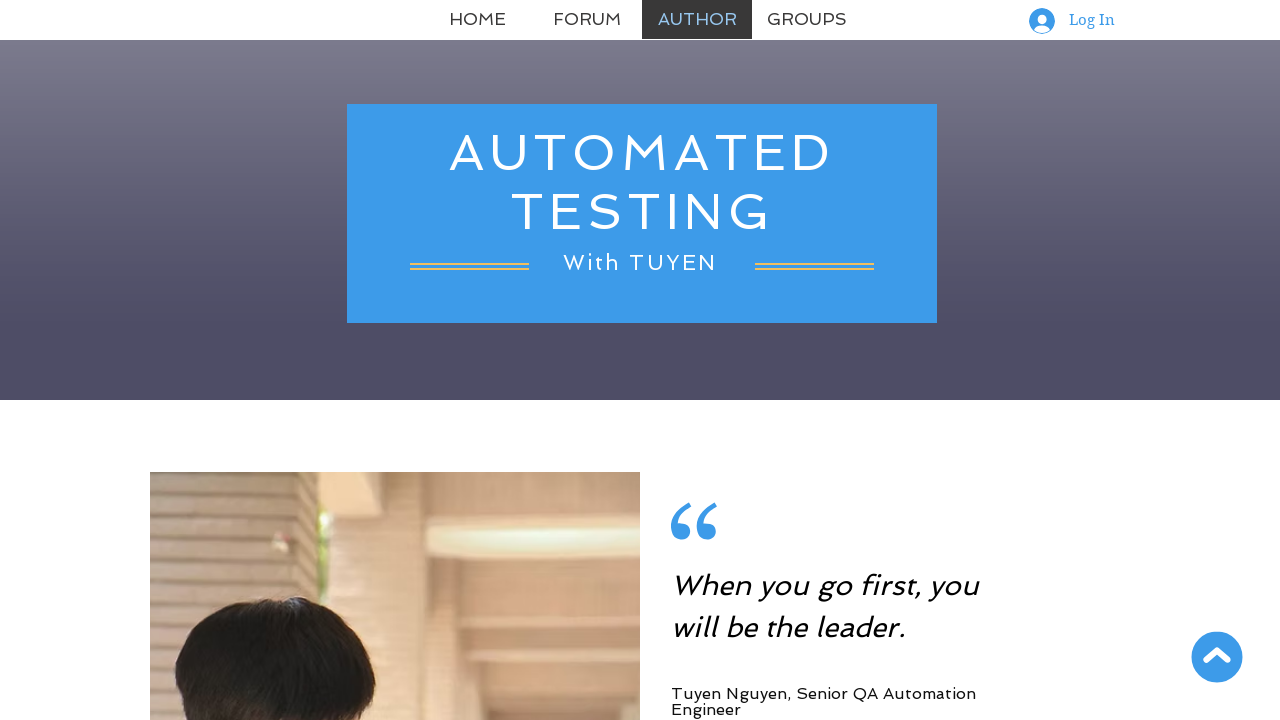

Navigation to About page completed, URL changed to about page
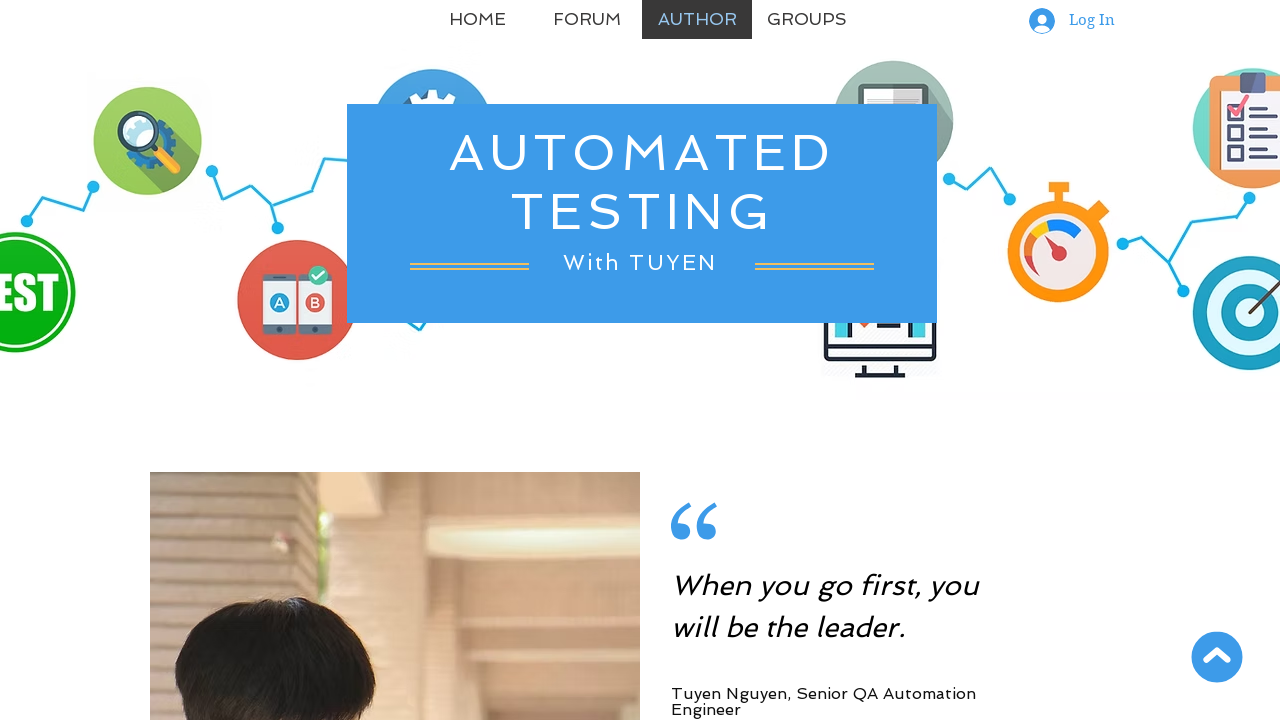

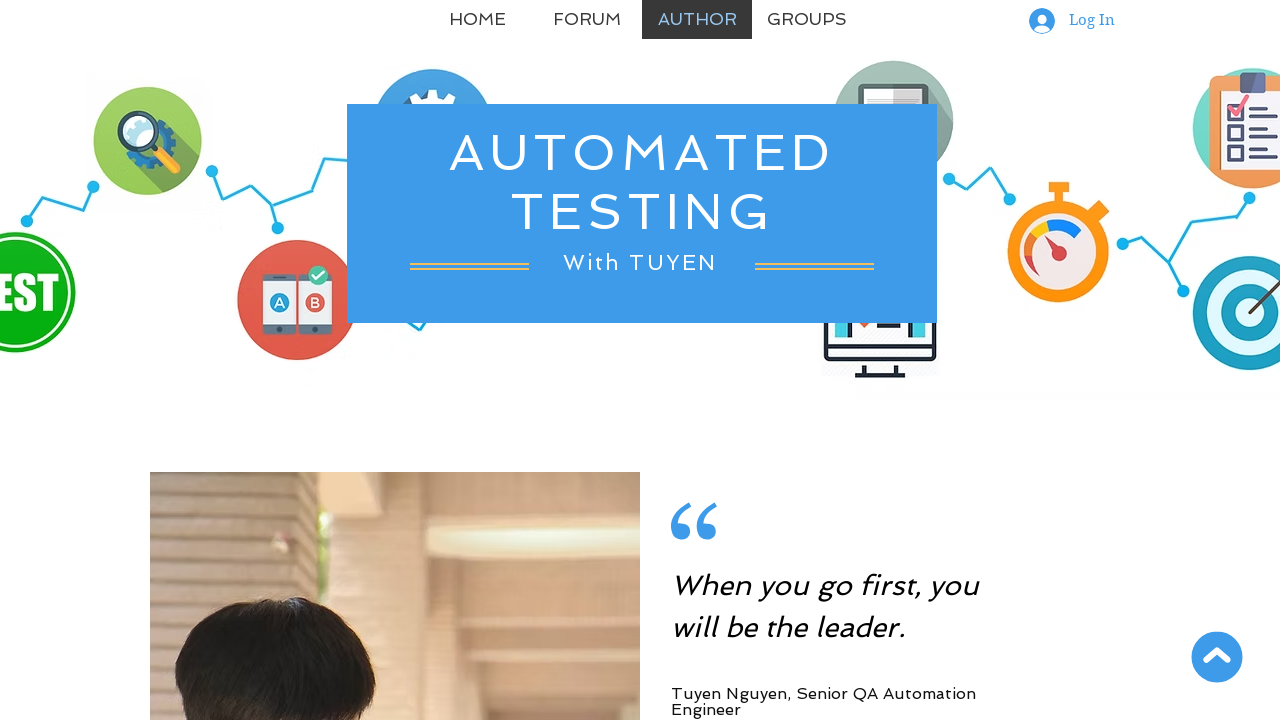